Navigates to the Harrow Council website, maximizes the browser window, and verifies the page loads by checking the title.

Starting URL: https://www.harrow.gov.uk/

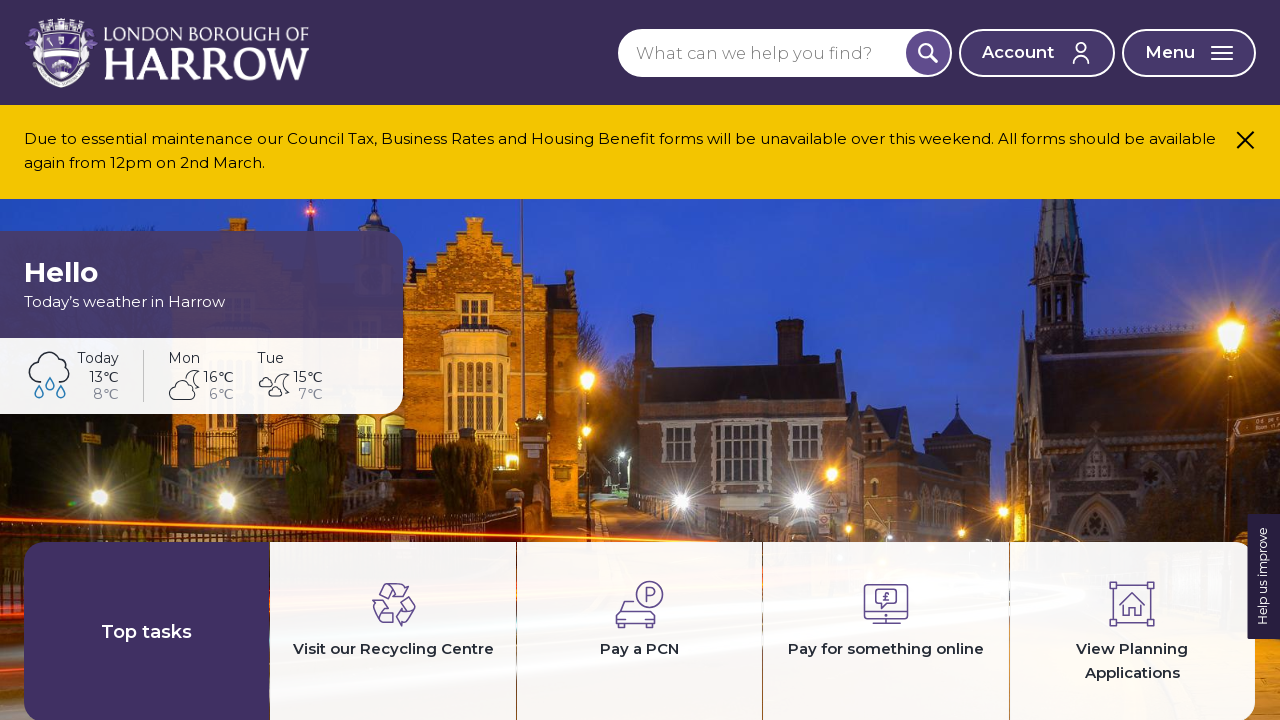

Navigated to Harrow Council website at https://www.harrow.gov.uk/
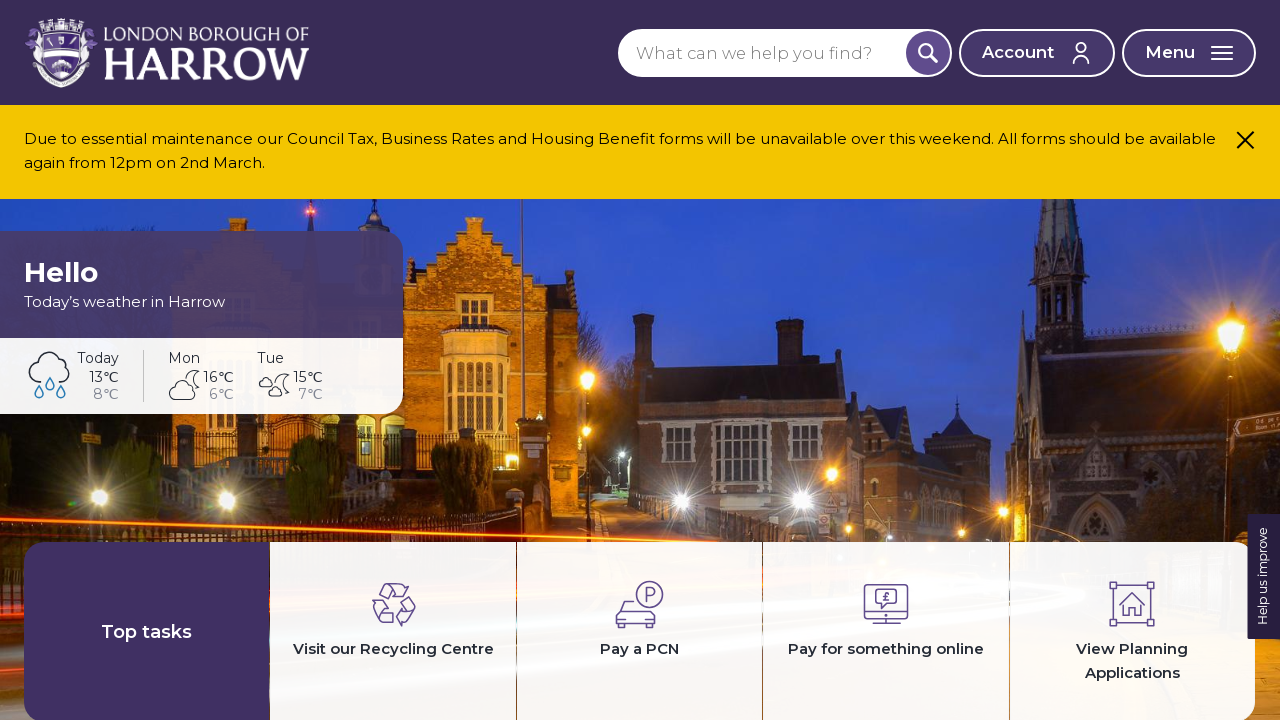

Maximized browser window to 1920x1080 resolution
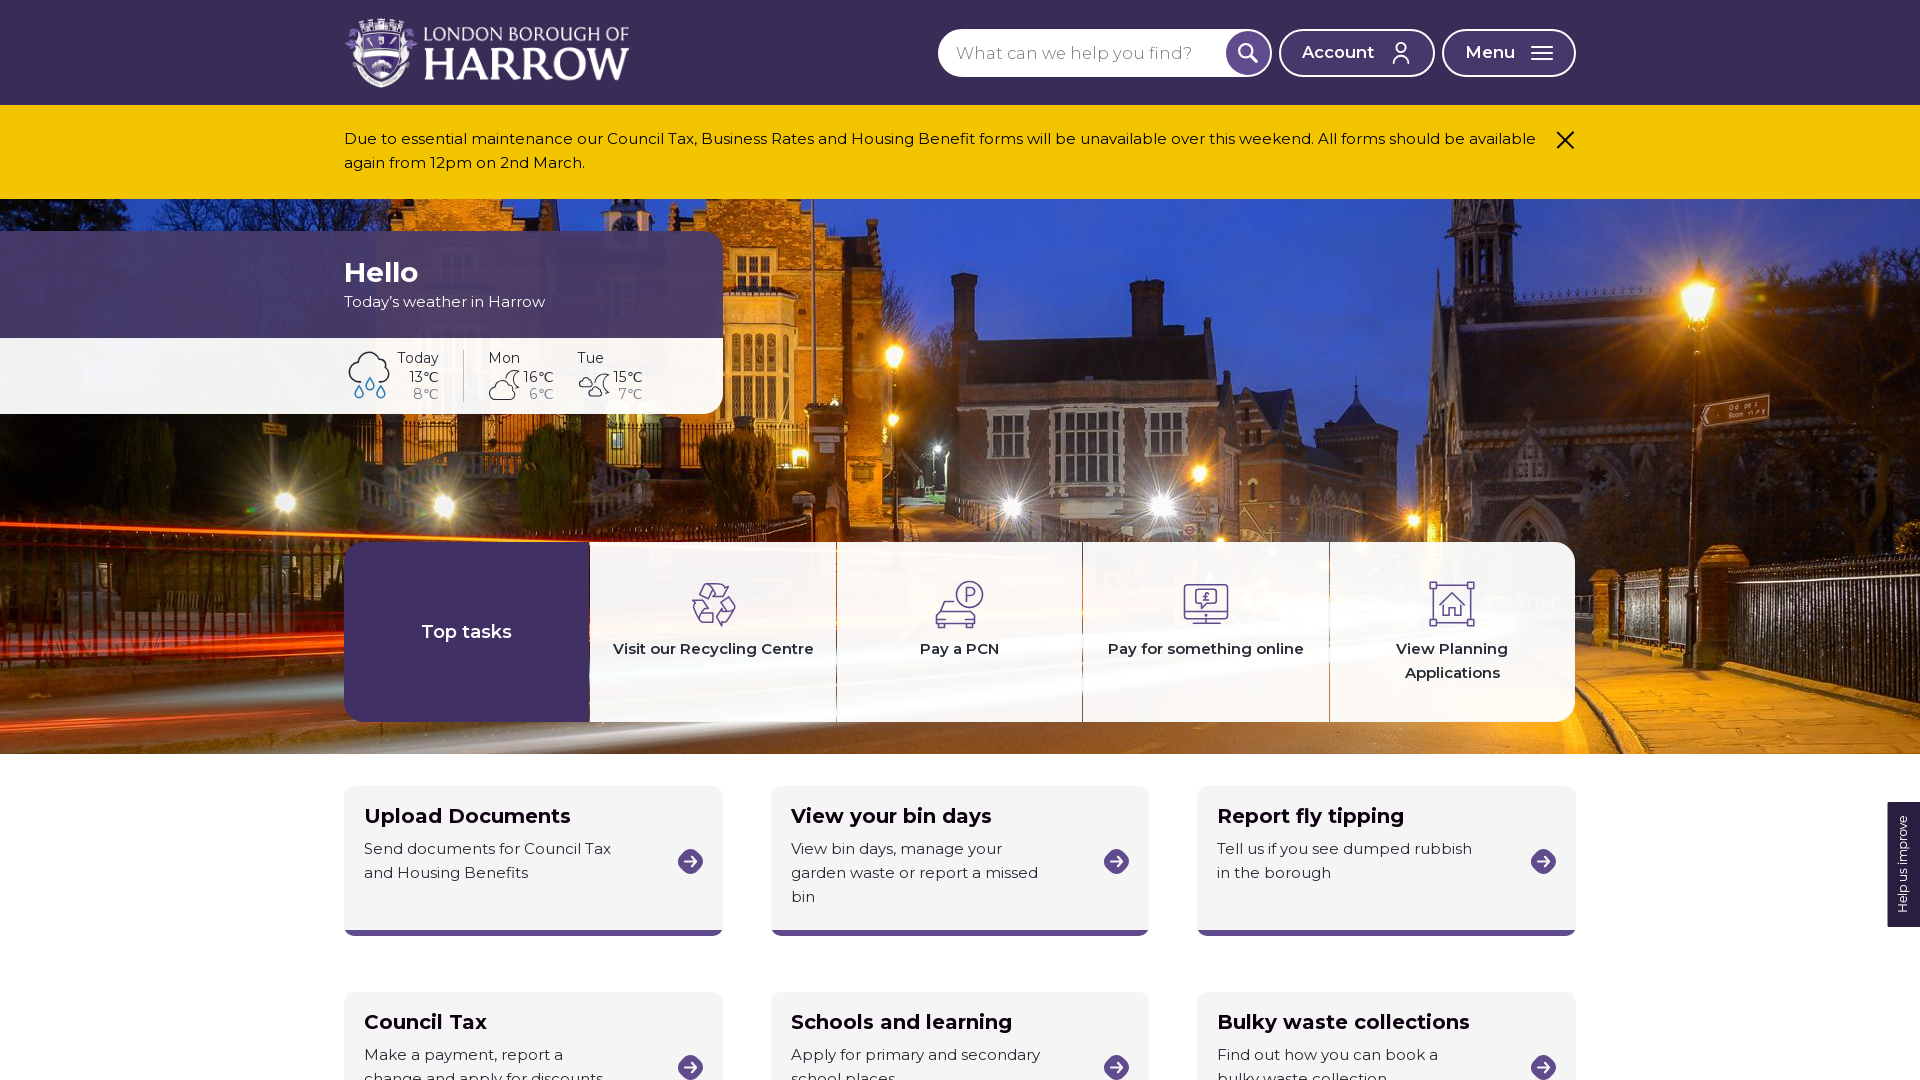

Page fully loaded (DOM content ready)
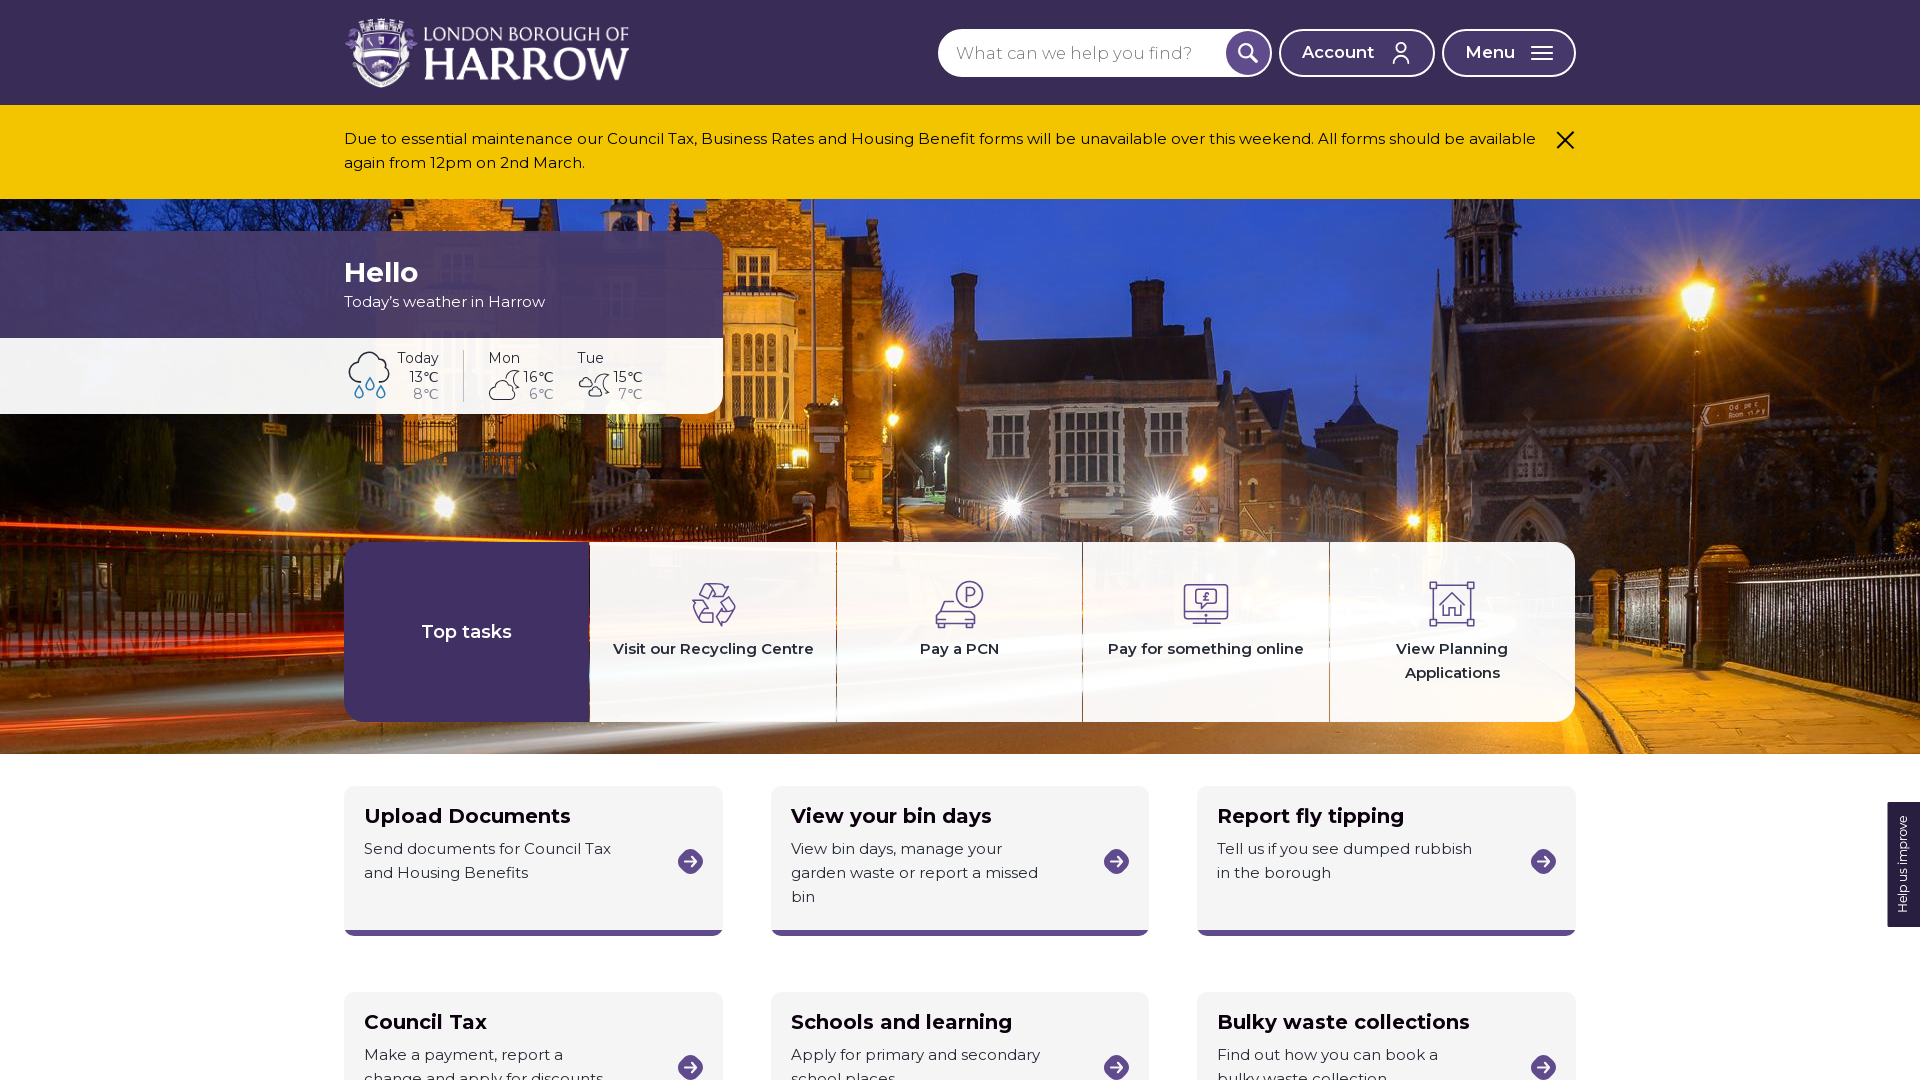

Retrieved page title: 'Home – London Borough of Harrow' to verify successful page load
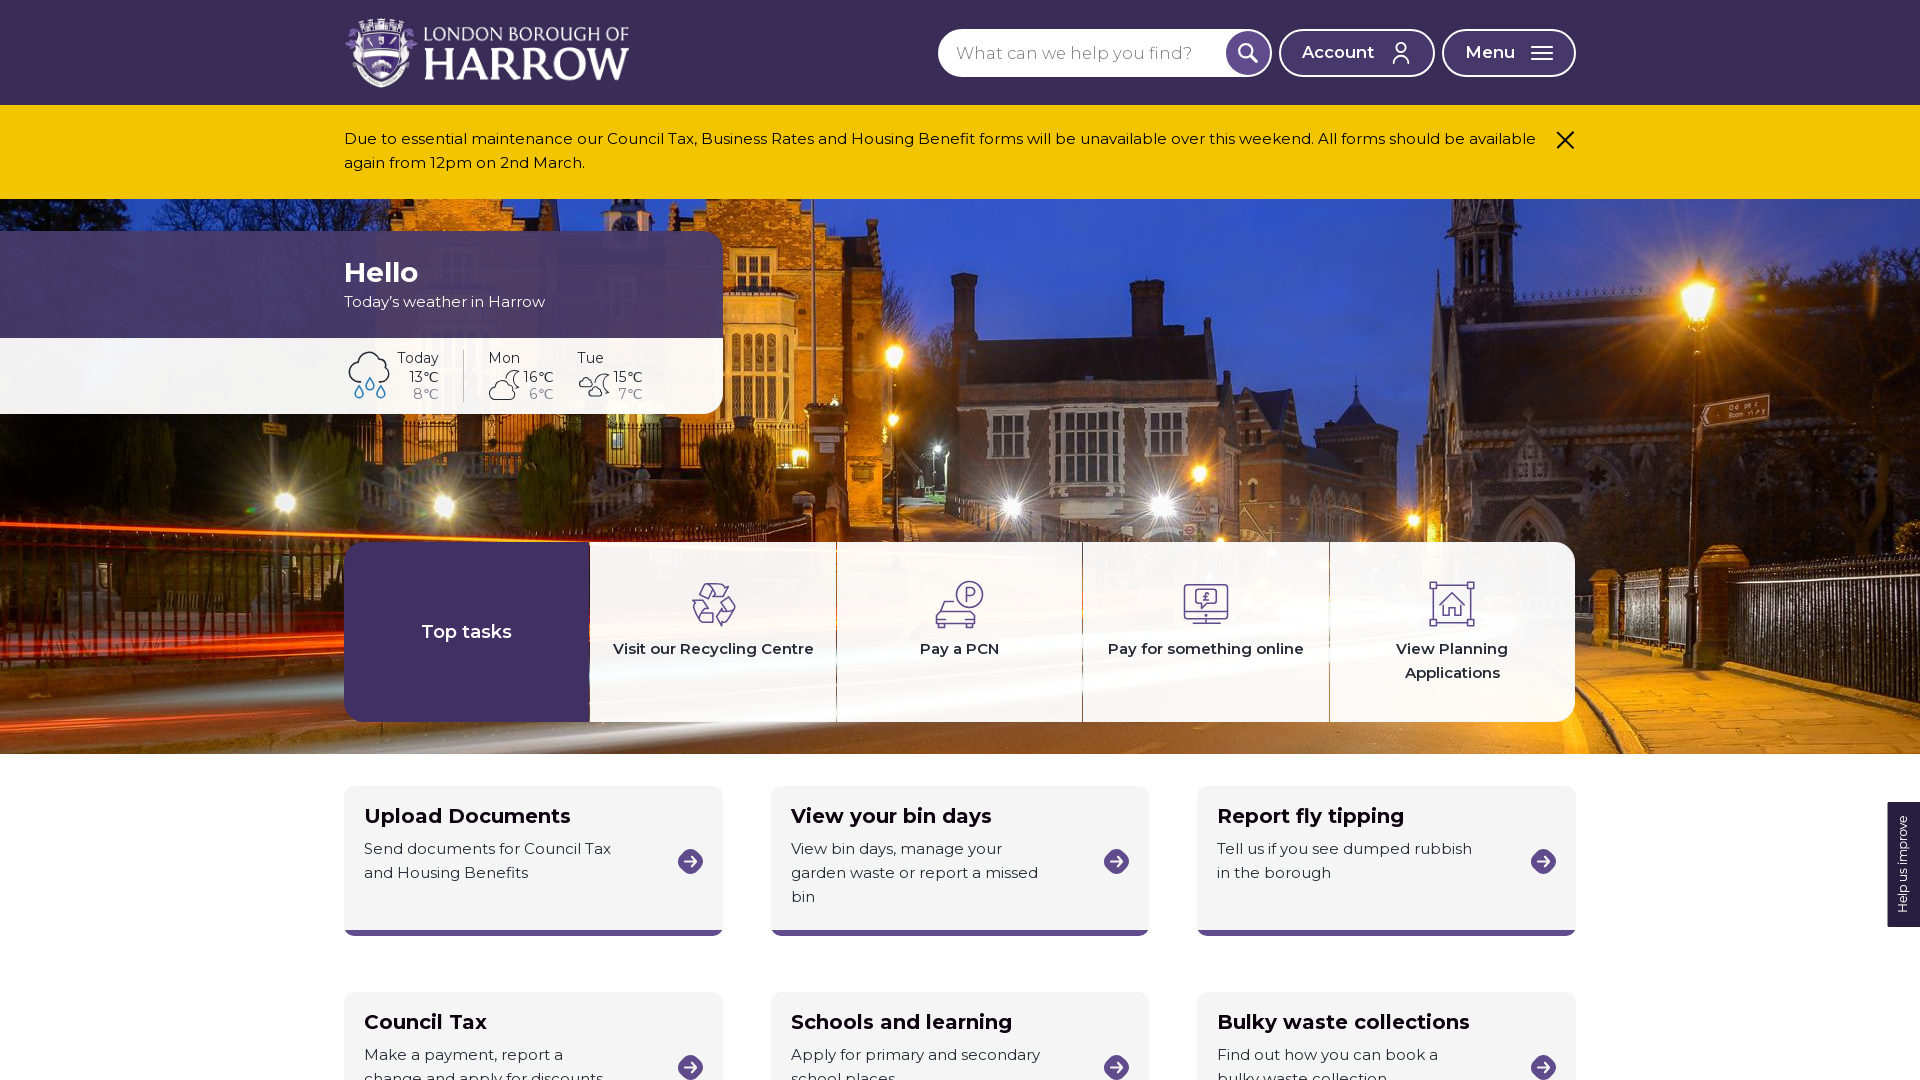

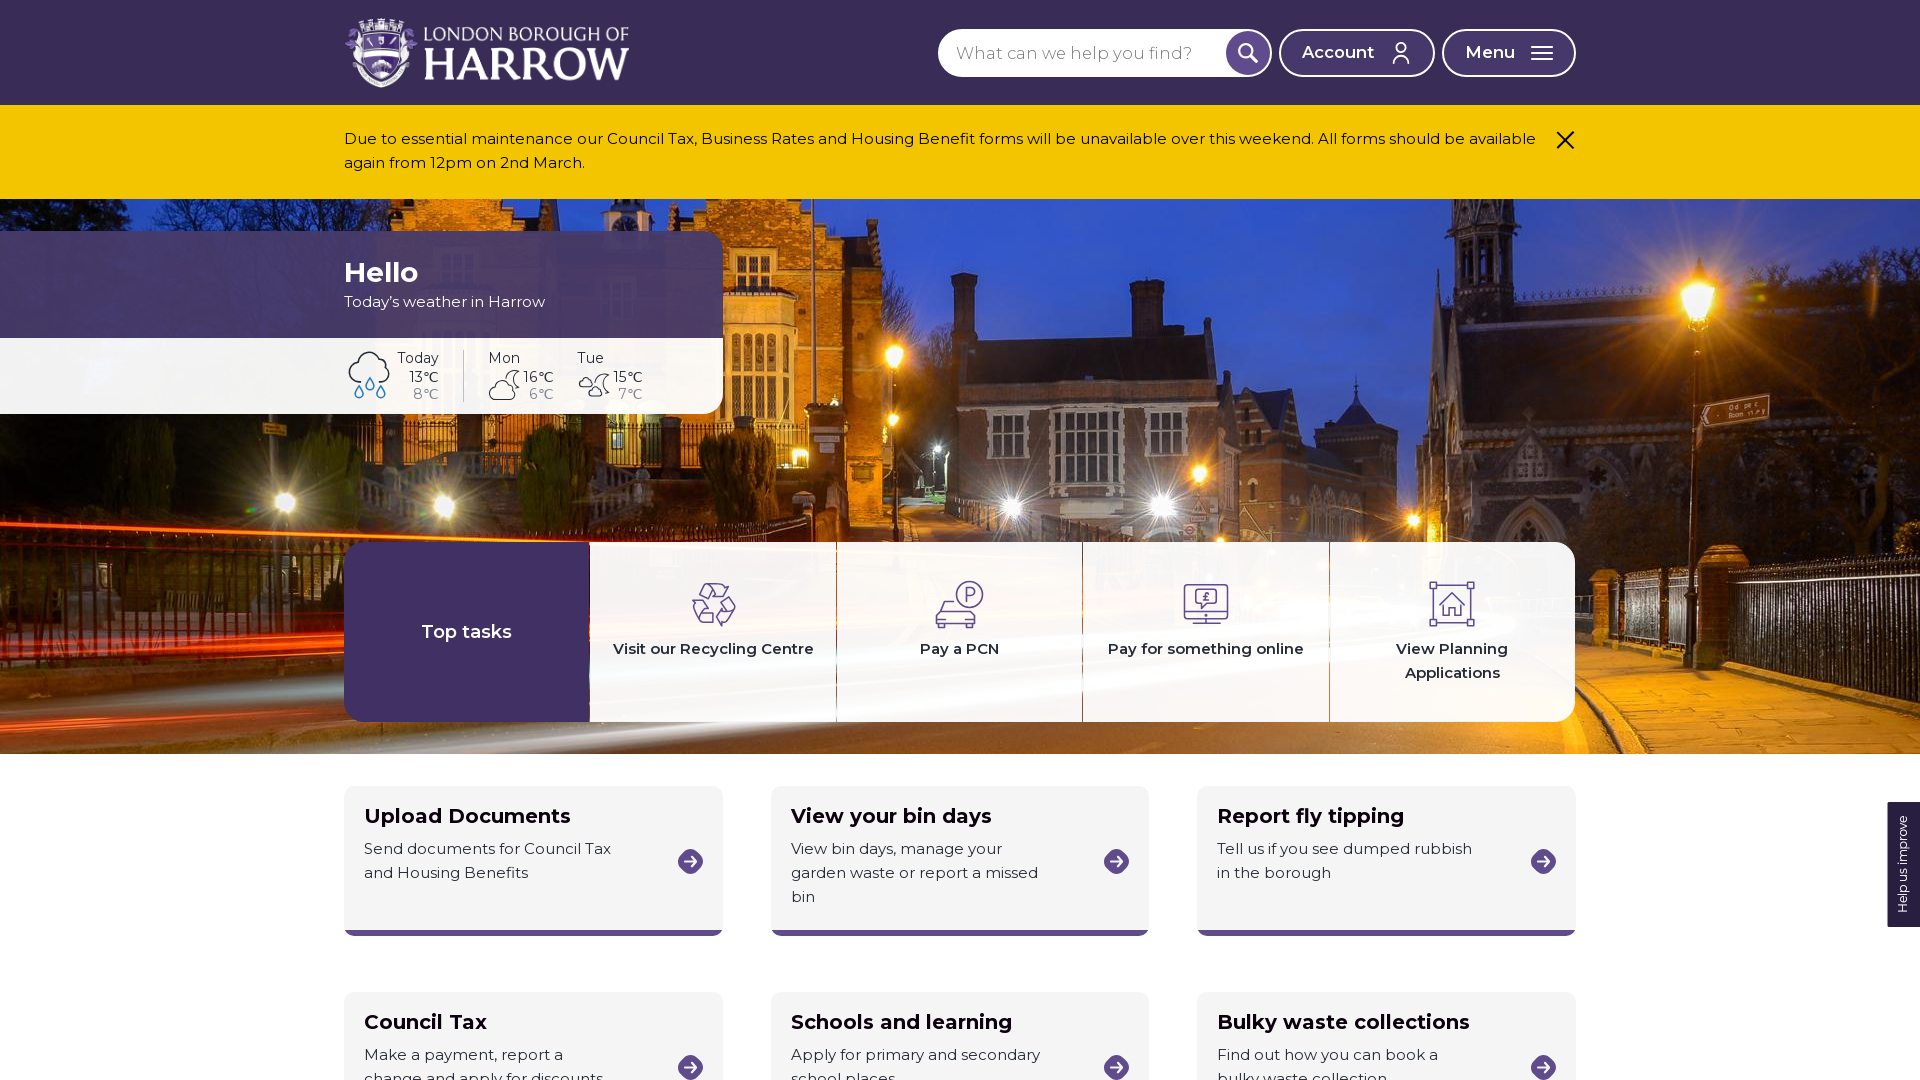